Tests login form validation by attempting to submit with an empty email field and verifying that an "Invalid Email" error message is displayed

Starting URL: https://quire.io/

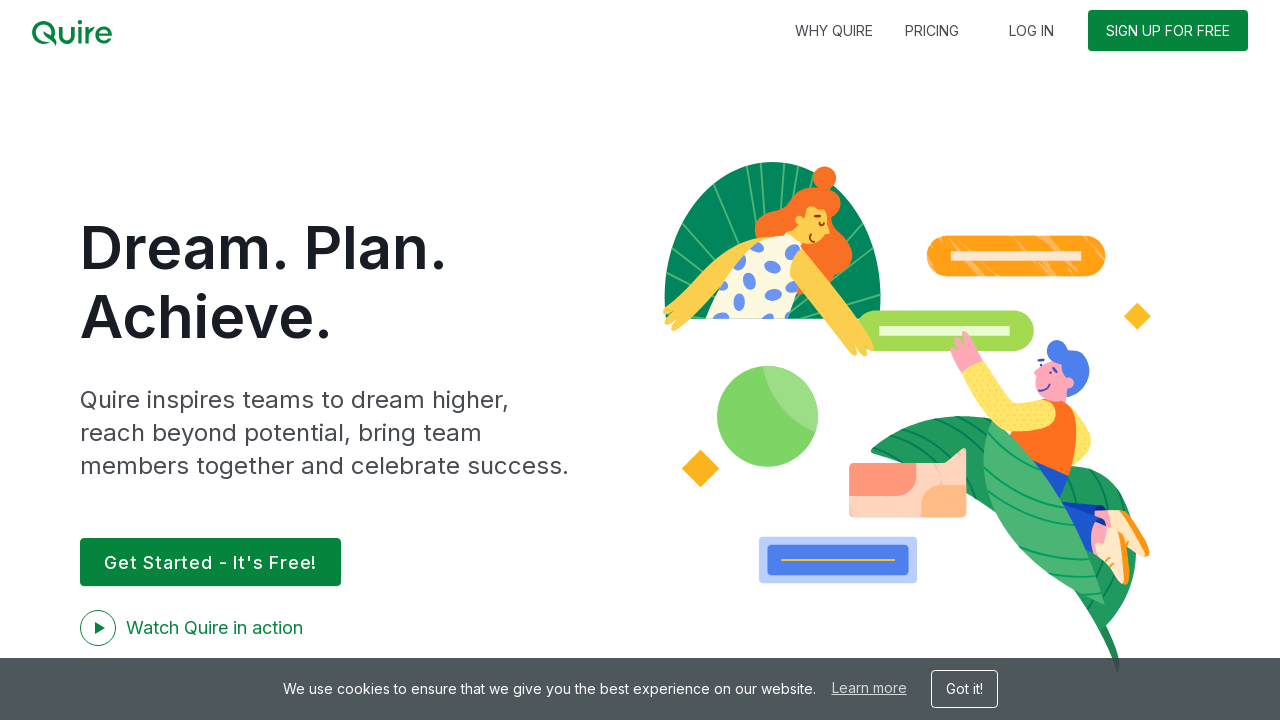

Clicked login link at (1032, 30) on li.item.login a
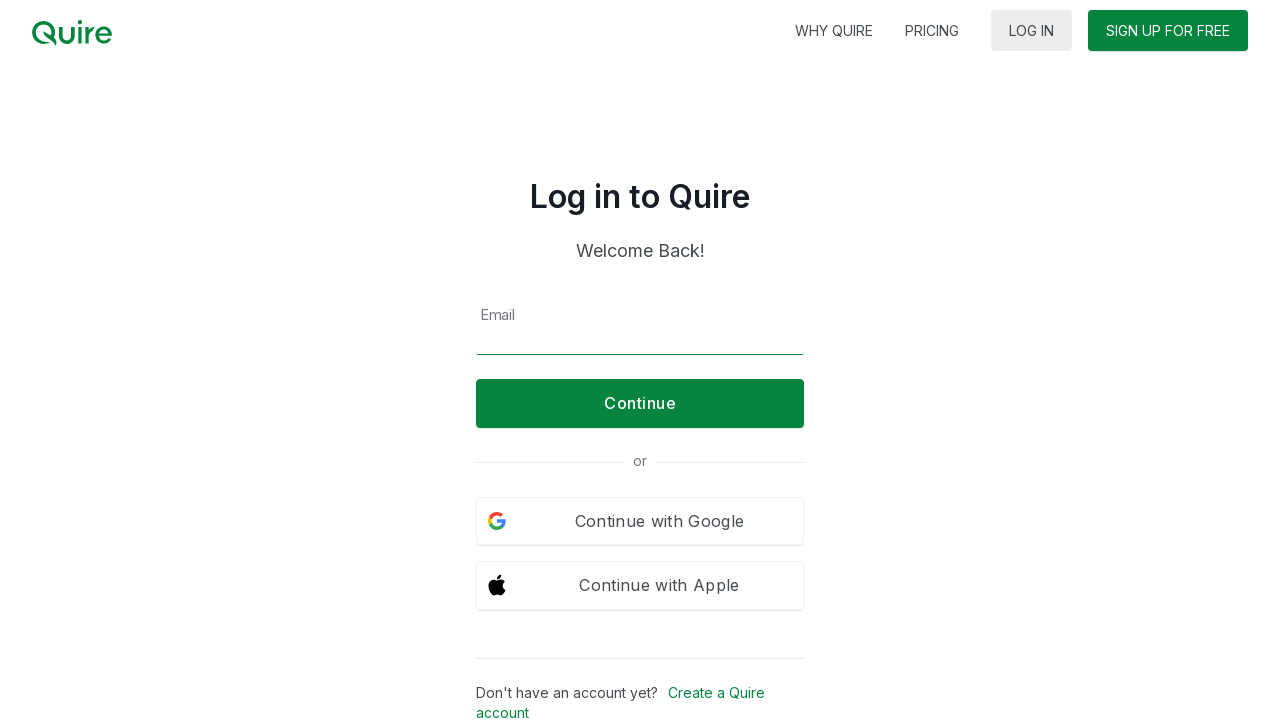

Cleared email field to leave it empty on #s_username
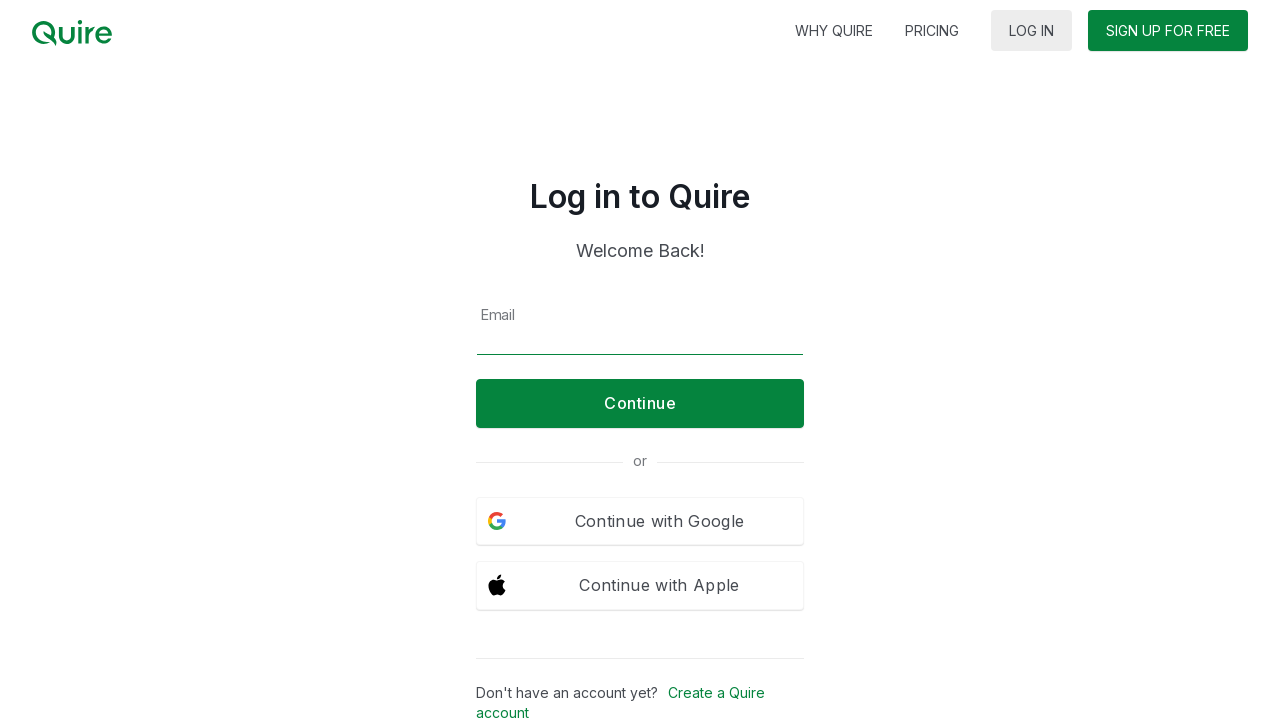

Clicked continue button to submit login form with empty email at (640, 403) on button.cont-button.b.green.full-btn
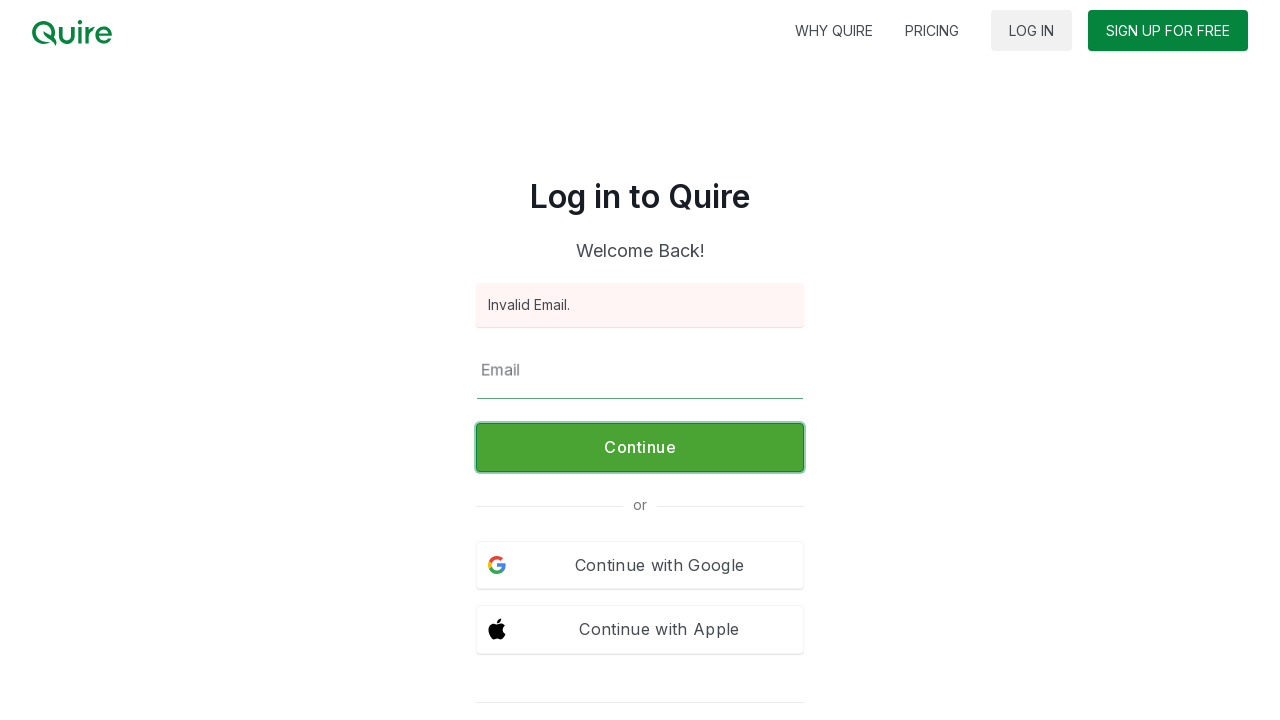

Invalid Email error message appeared
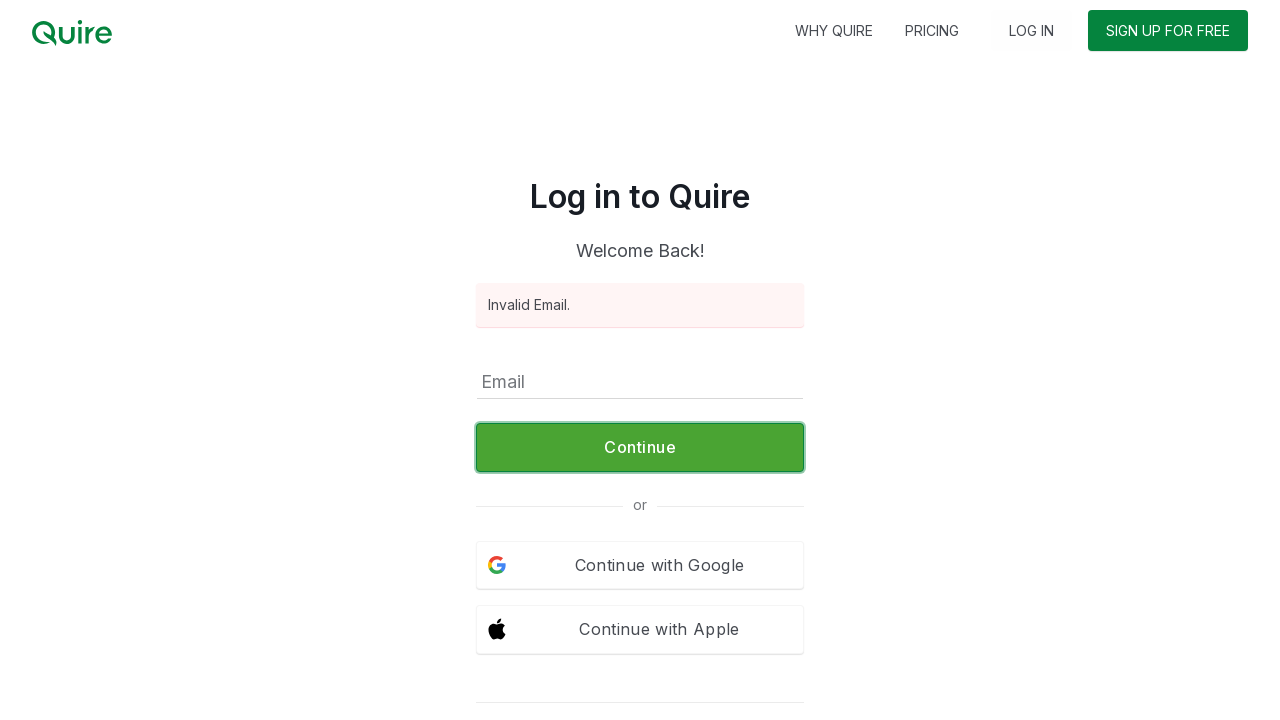

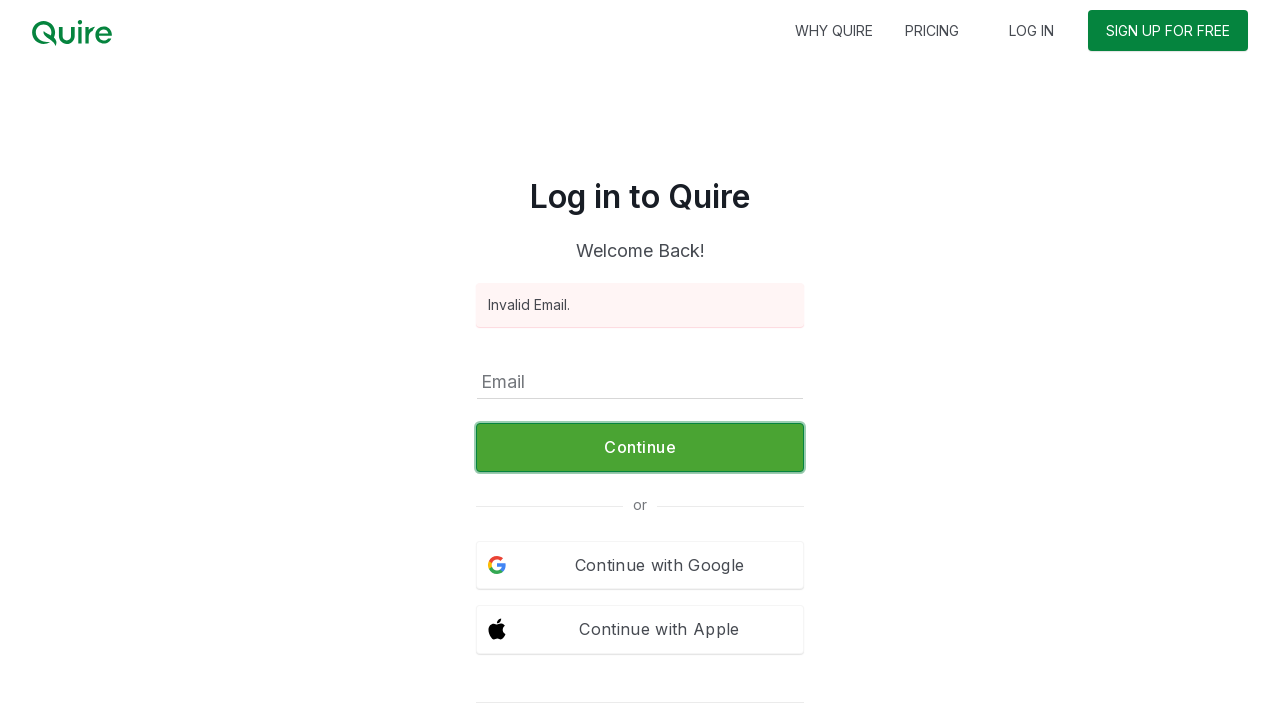